Tests input field by entering a number (15) and pressing Arrow Up key to increment to 16

Starting URL: https://the-internet.herokuapp.com/inputs

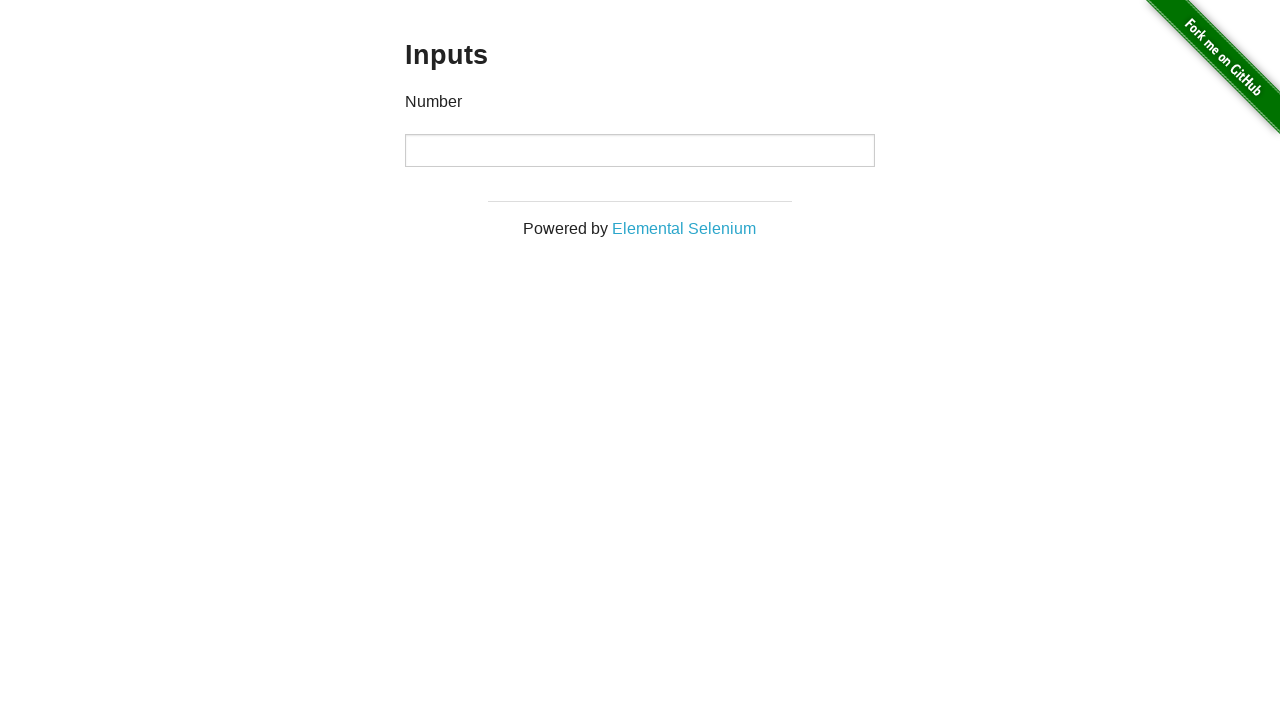

Clicked on the number input field at (640, 150) on input[type='number']
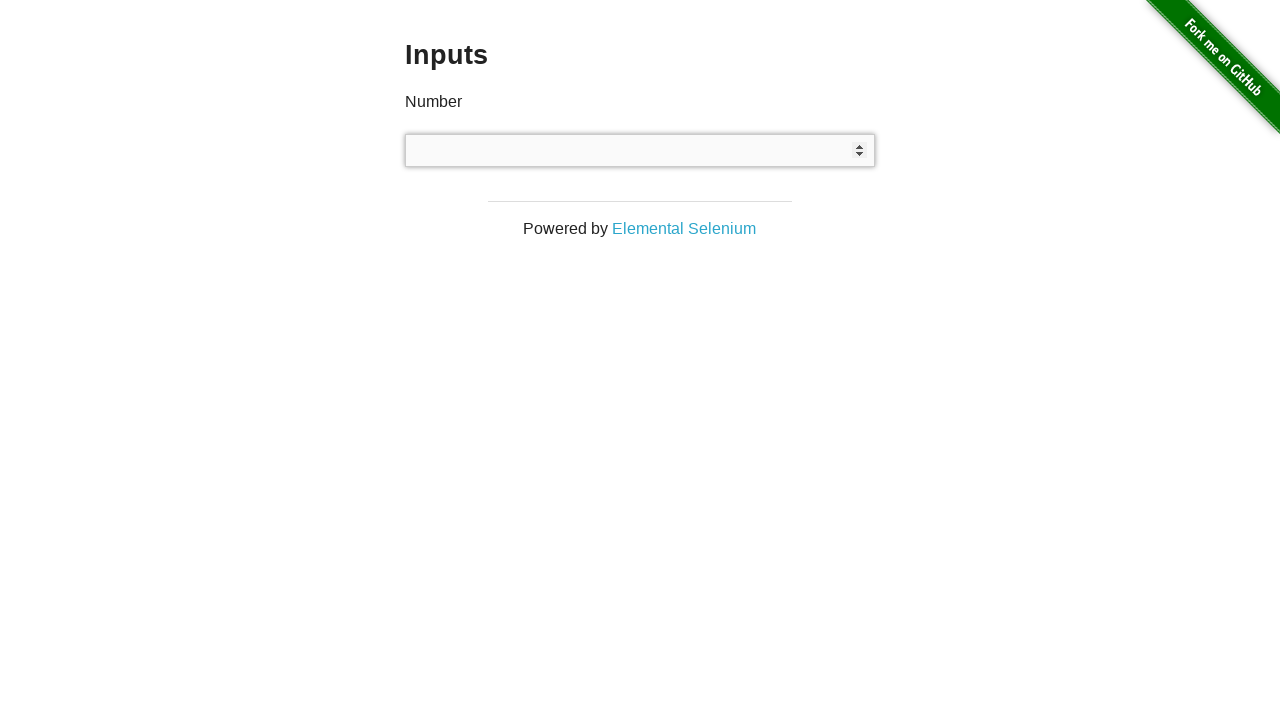

Filled number input field with value 15 on input[type='number']
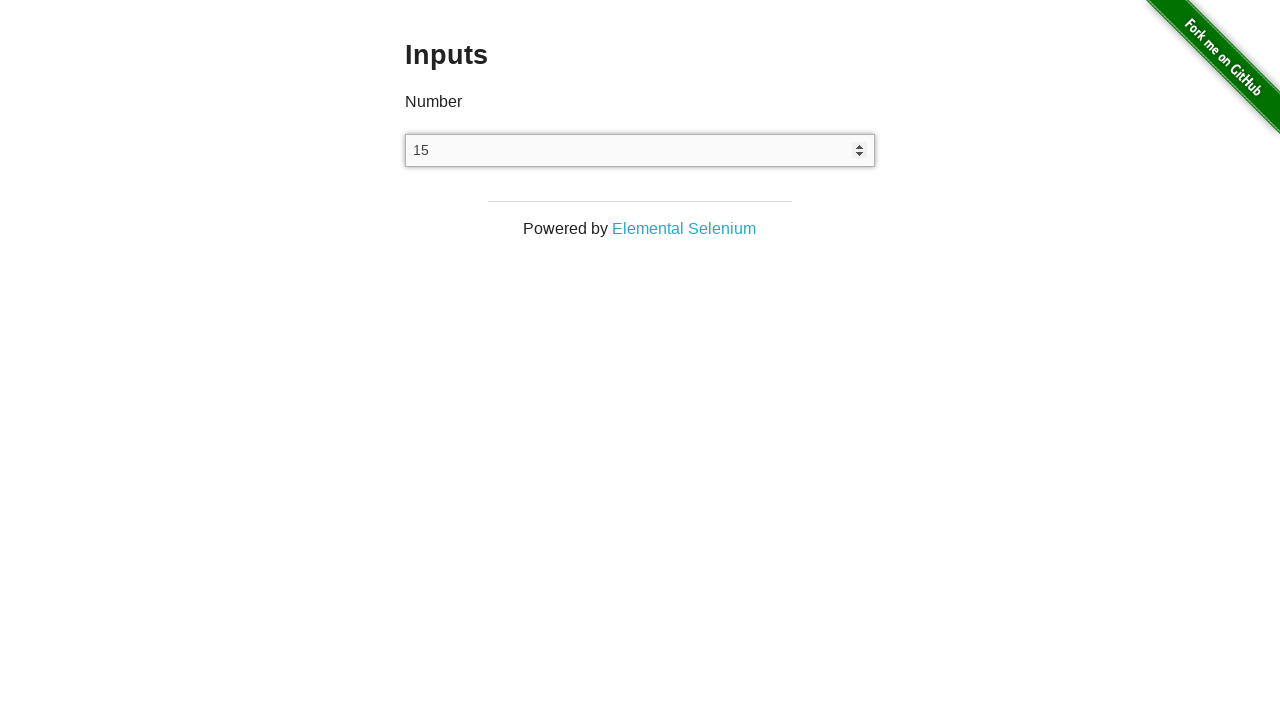

Pressed Arrow Up key to increment value on input[type='number']
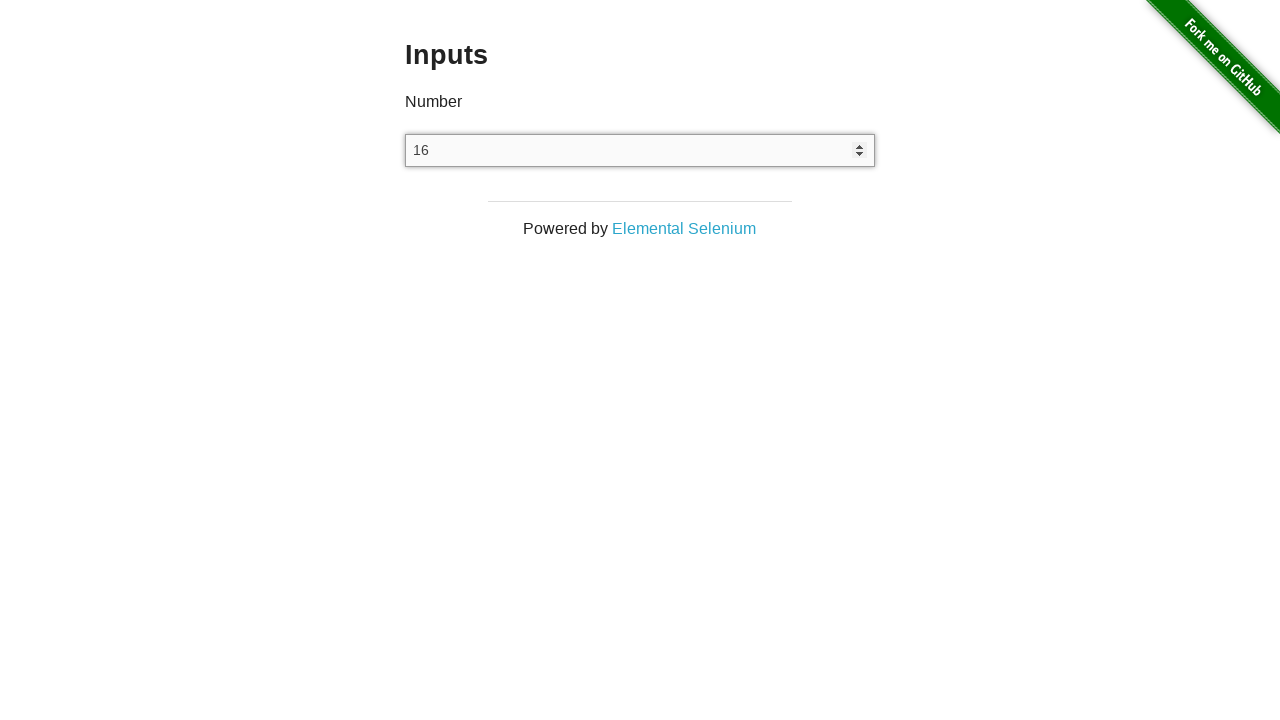

Verified input value is now 16
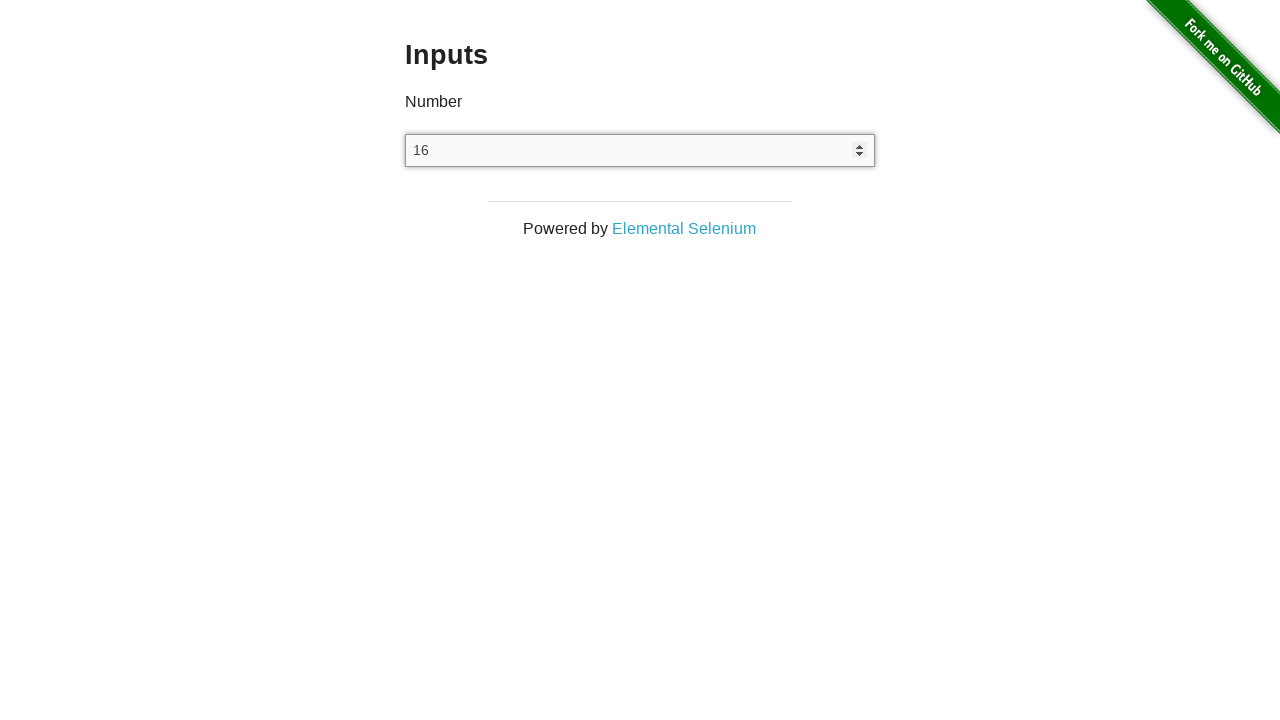

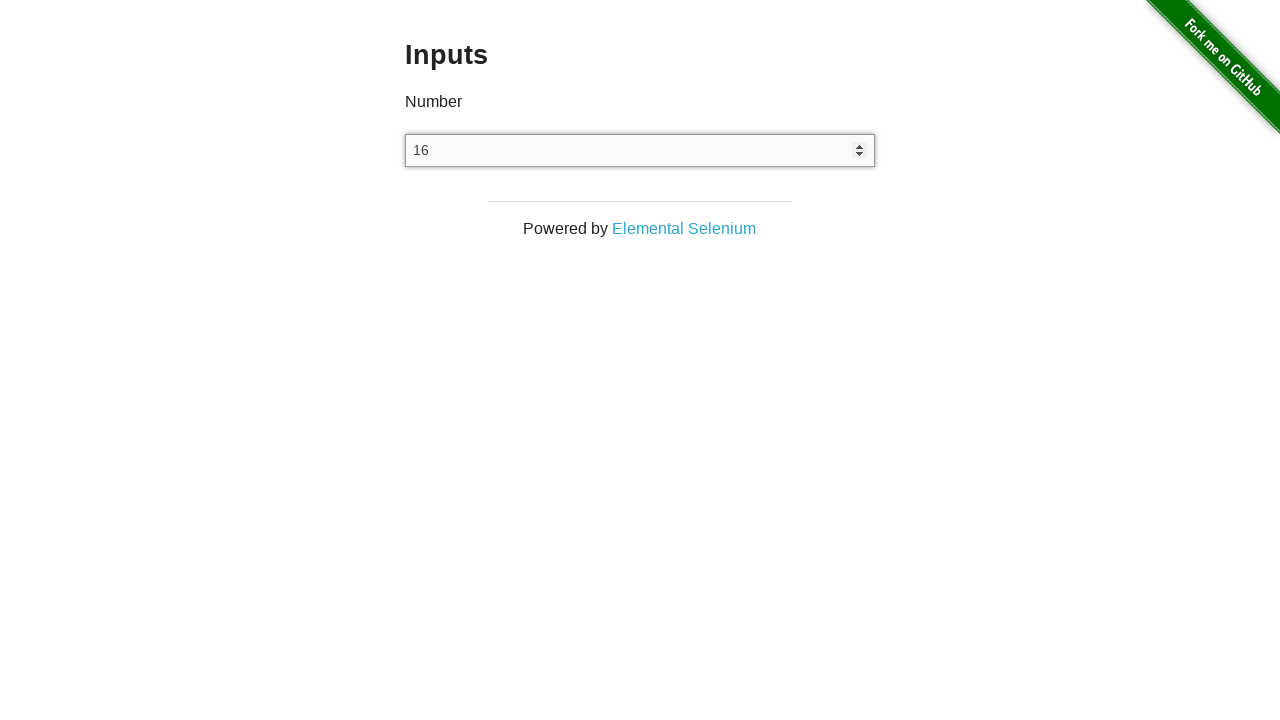